Tests calculator addition functionality by entering two numbers, selecting the + operator, and verifying the result equals 10

Starting URL: https://juliemr.github.io/protractor-demo/

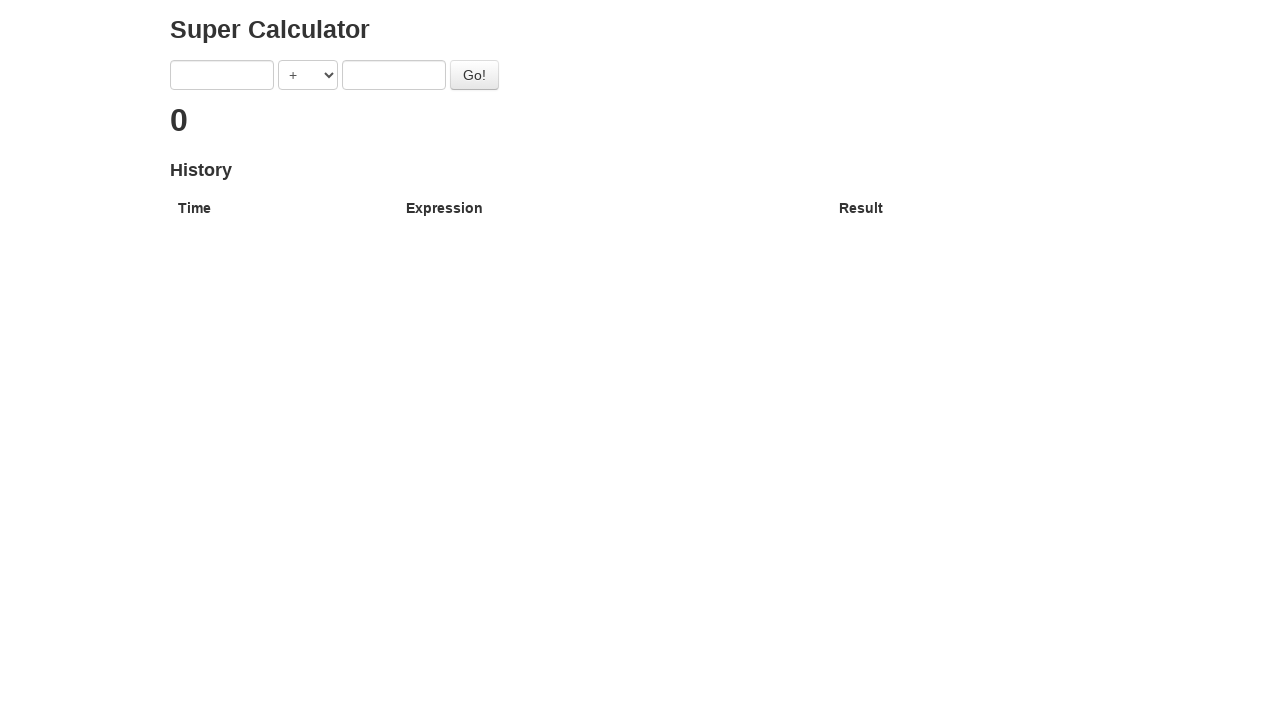

Filled first input field with '5' on input[ng-model='first']
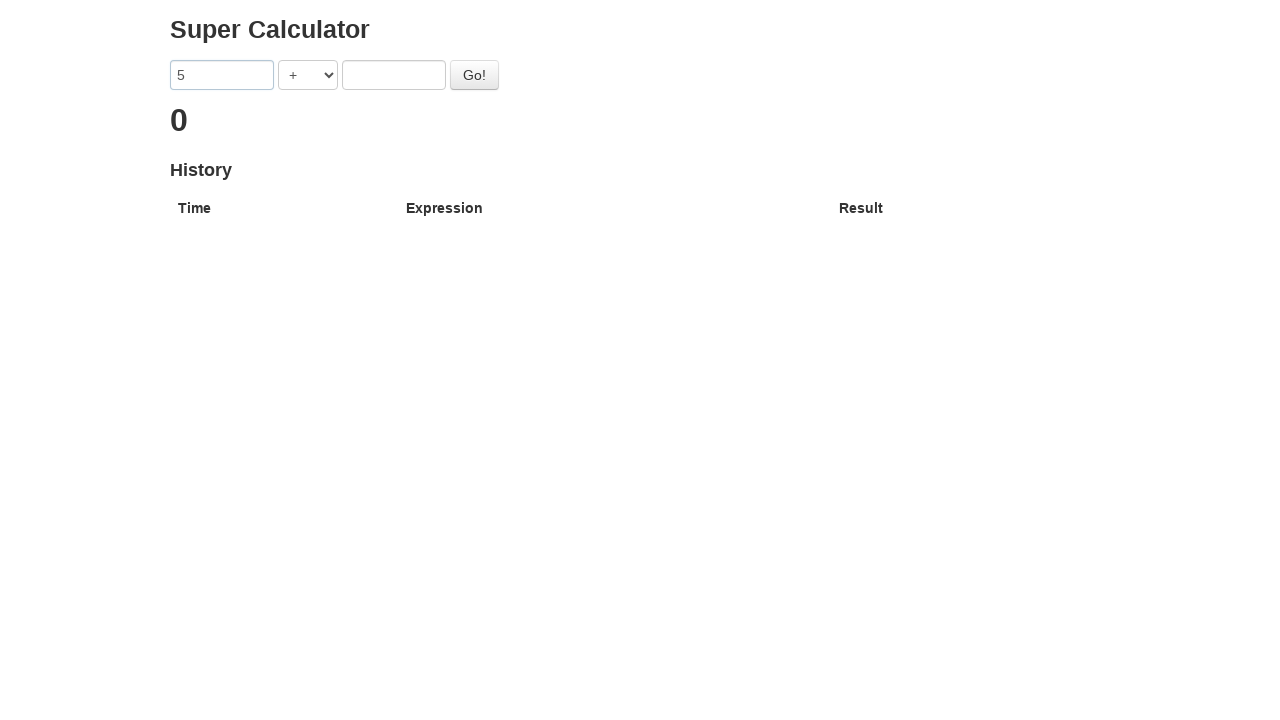

Selected '+' operator from dropdown on //html/body/div/div/form/select
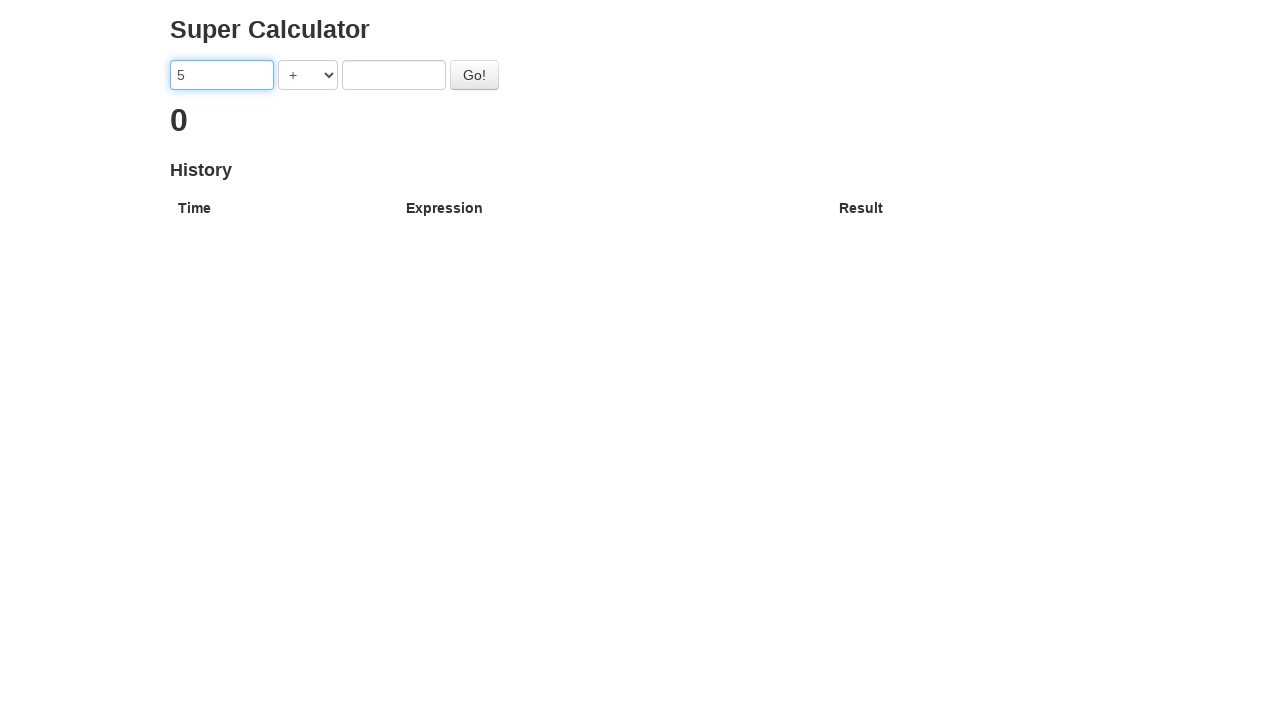

Filled second input field with '5' on input[ng-model='second']
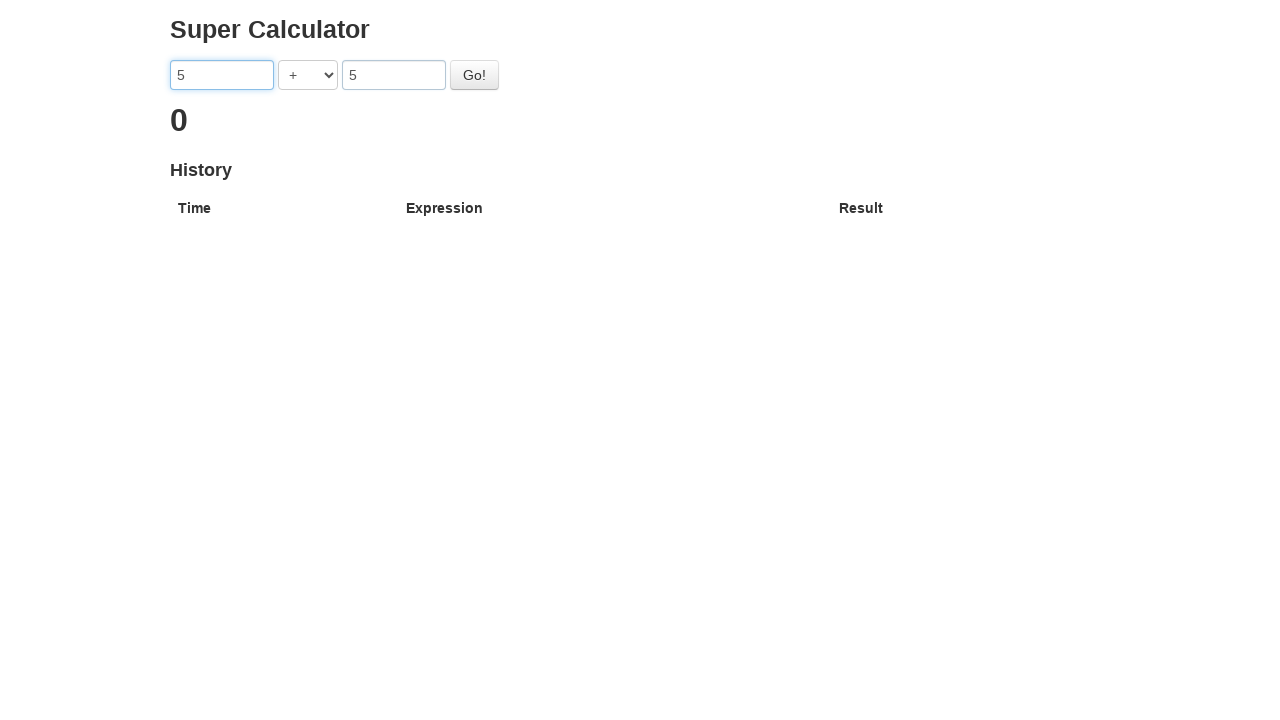

Clicked Go button to calculate 5 + 5 at (474, 75) on #gobutton
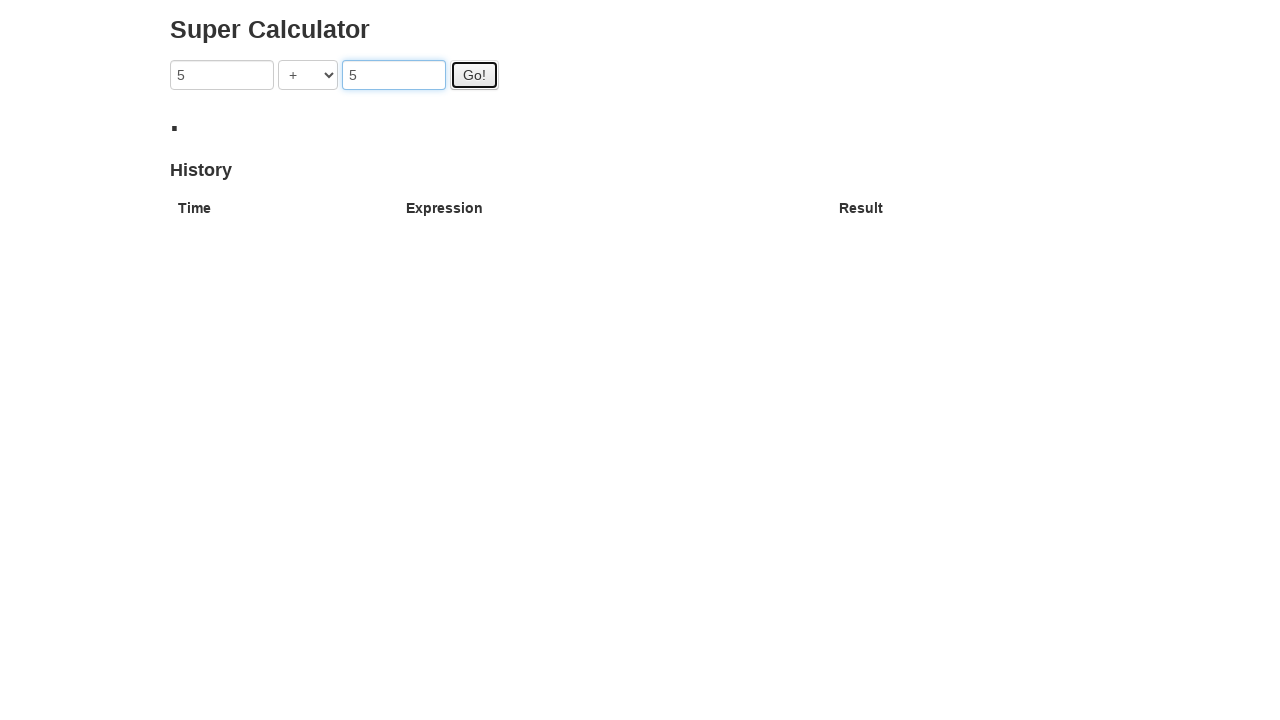

Calculator result displayed, showing addition of 5 + 5 = 10
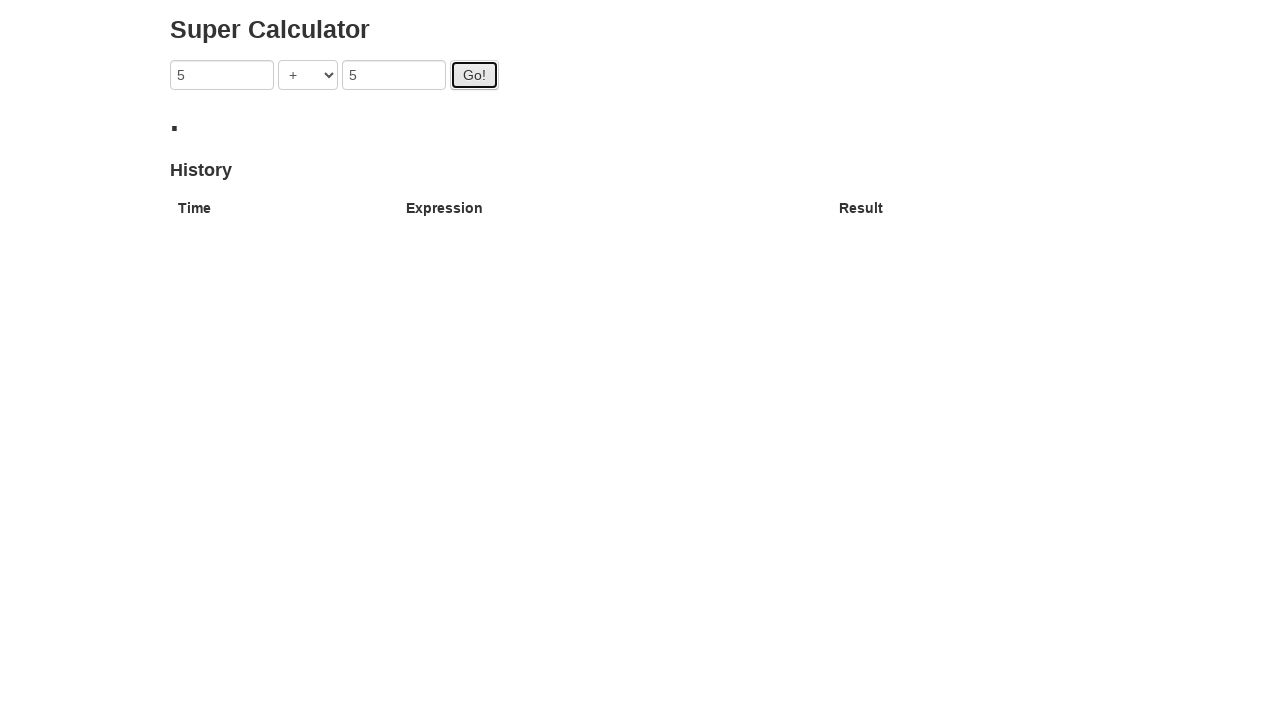

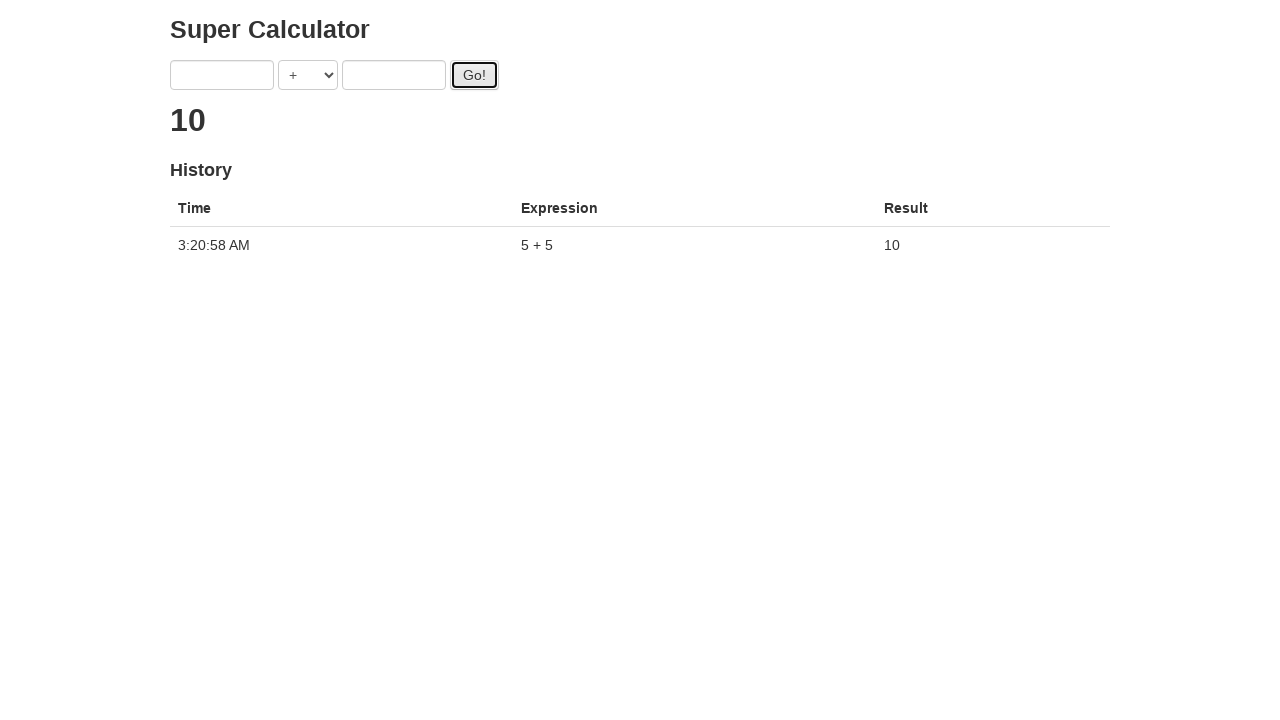